Navigates to Speechnotes dictation page, clicks the microphone button to start recording, and applies custom CSS styling to make the mirror container have a black background with white text for better visibility.

Starting URL: https://speechnotes.co/dictate/

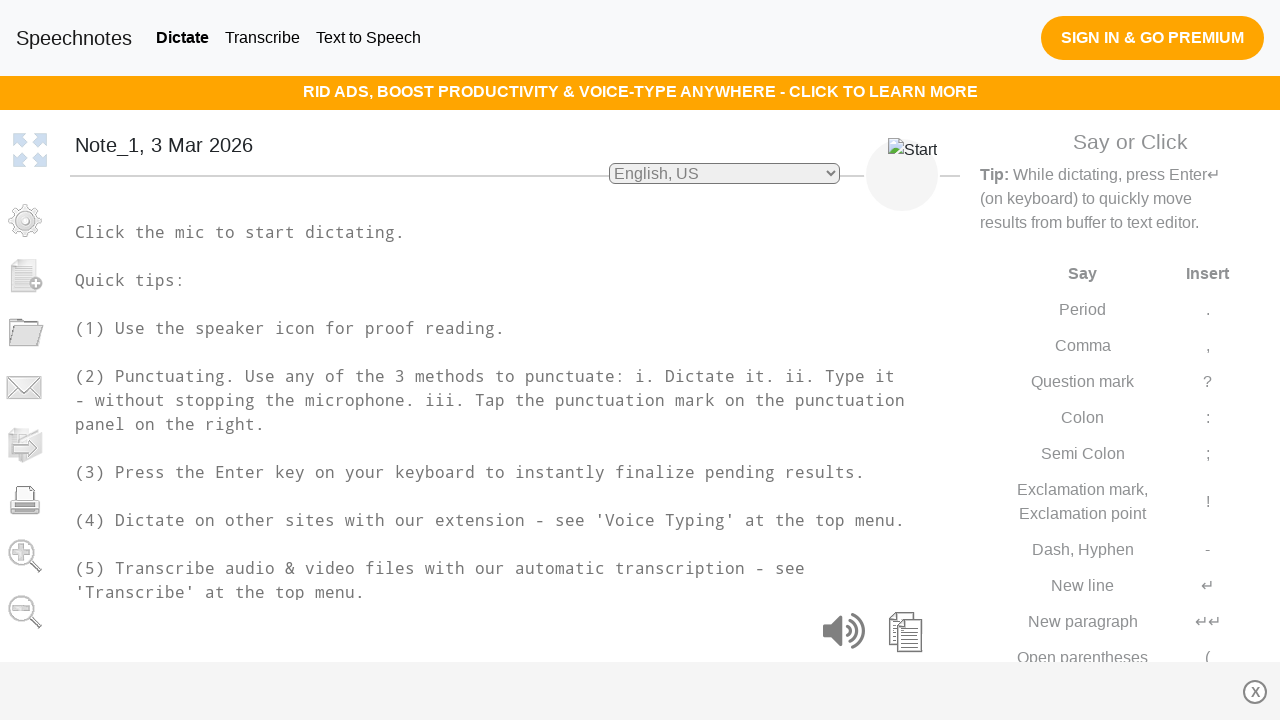

Clicked microphone button to start recording at (912, 150) on img[src="https://speechlogger.appspot.com/images/micoff2.png"]
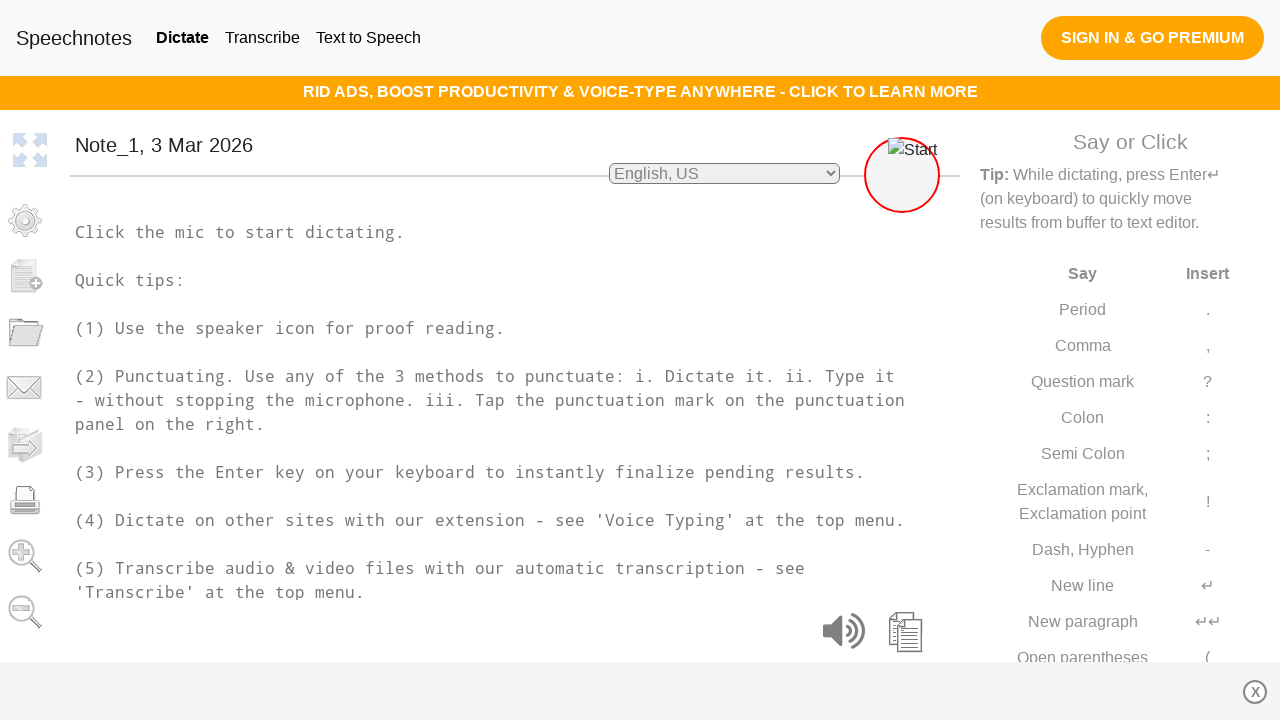

Set mirror_container z-index to 100
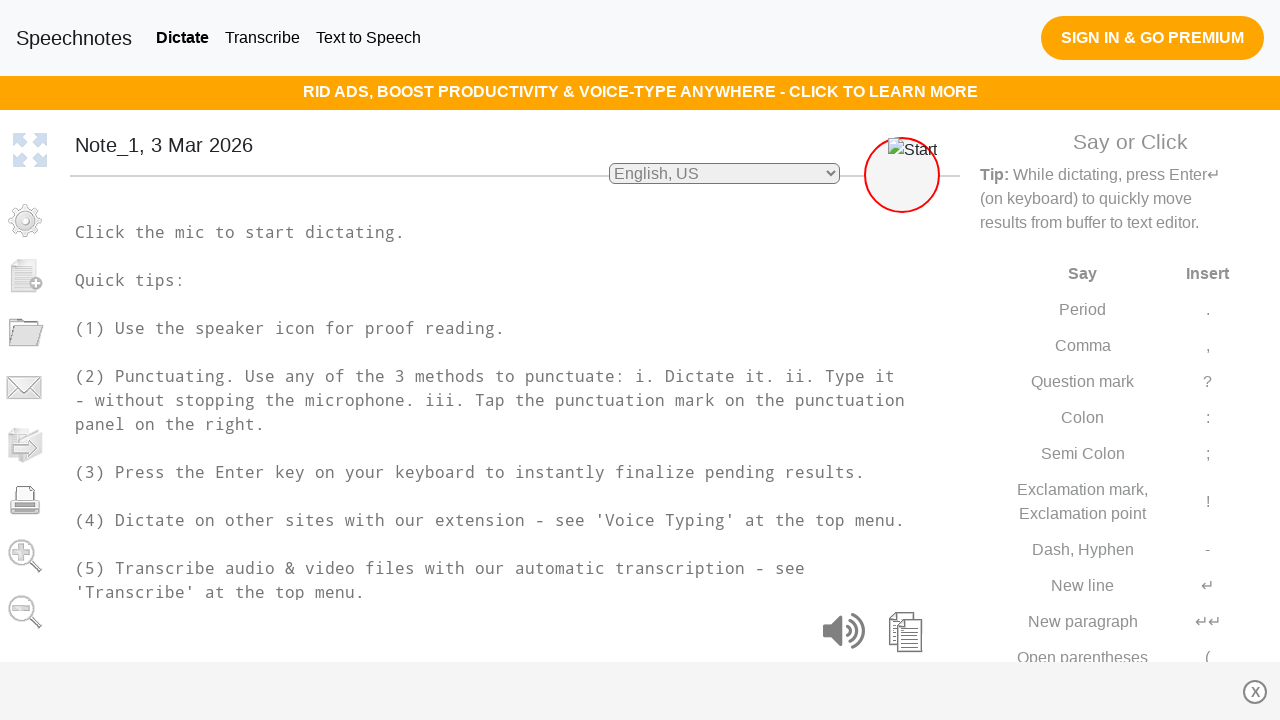

Set mirror_container background color to black
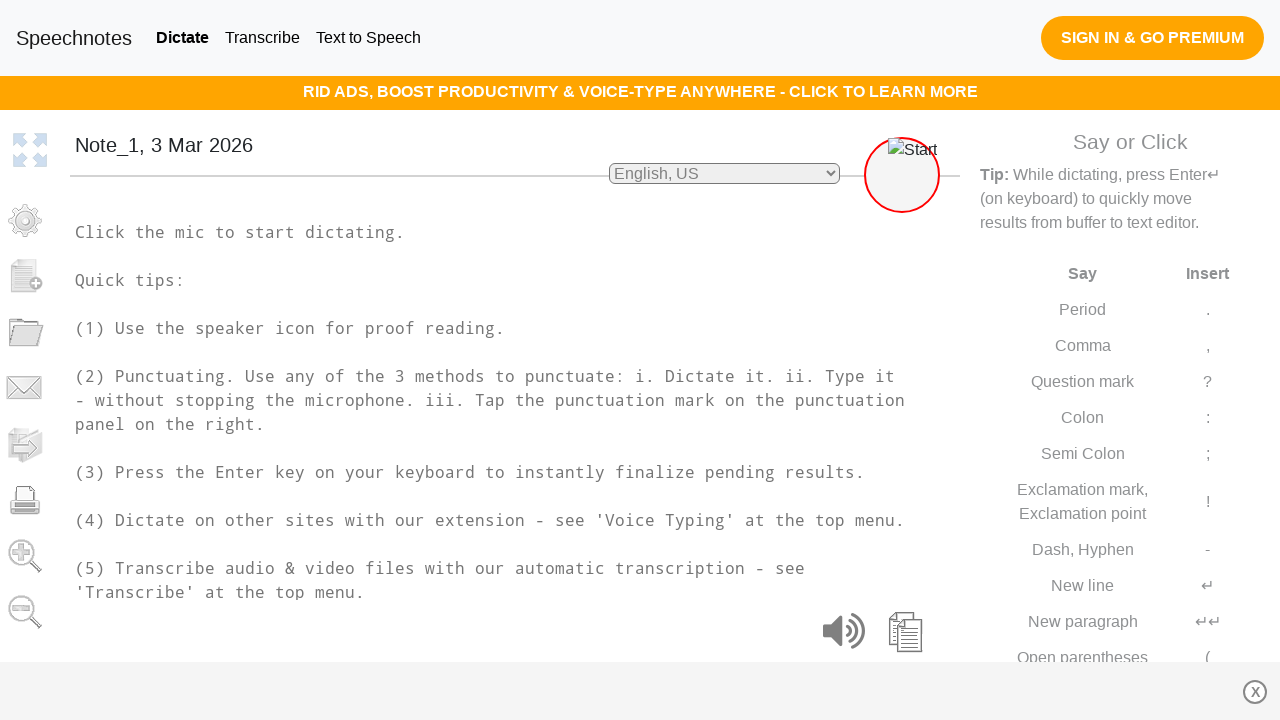

Set mirror_container text color to white
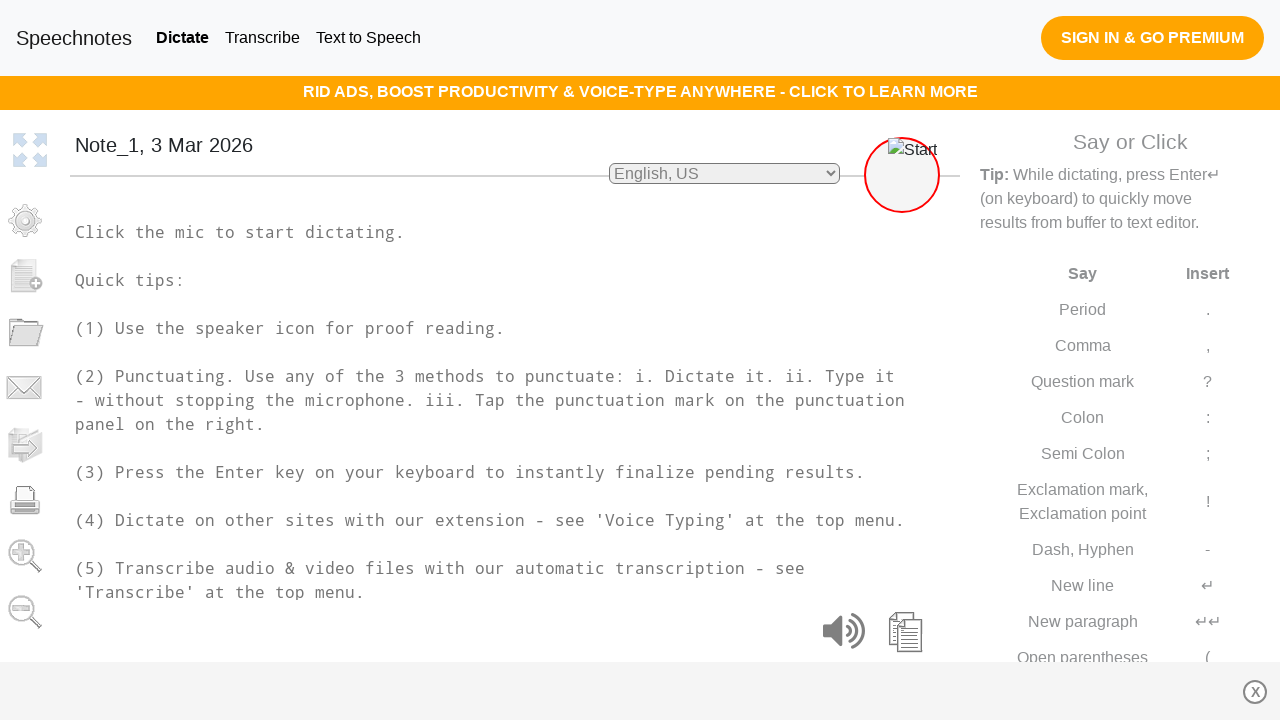

Set mirror element opacity to 1
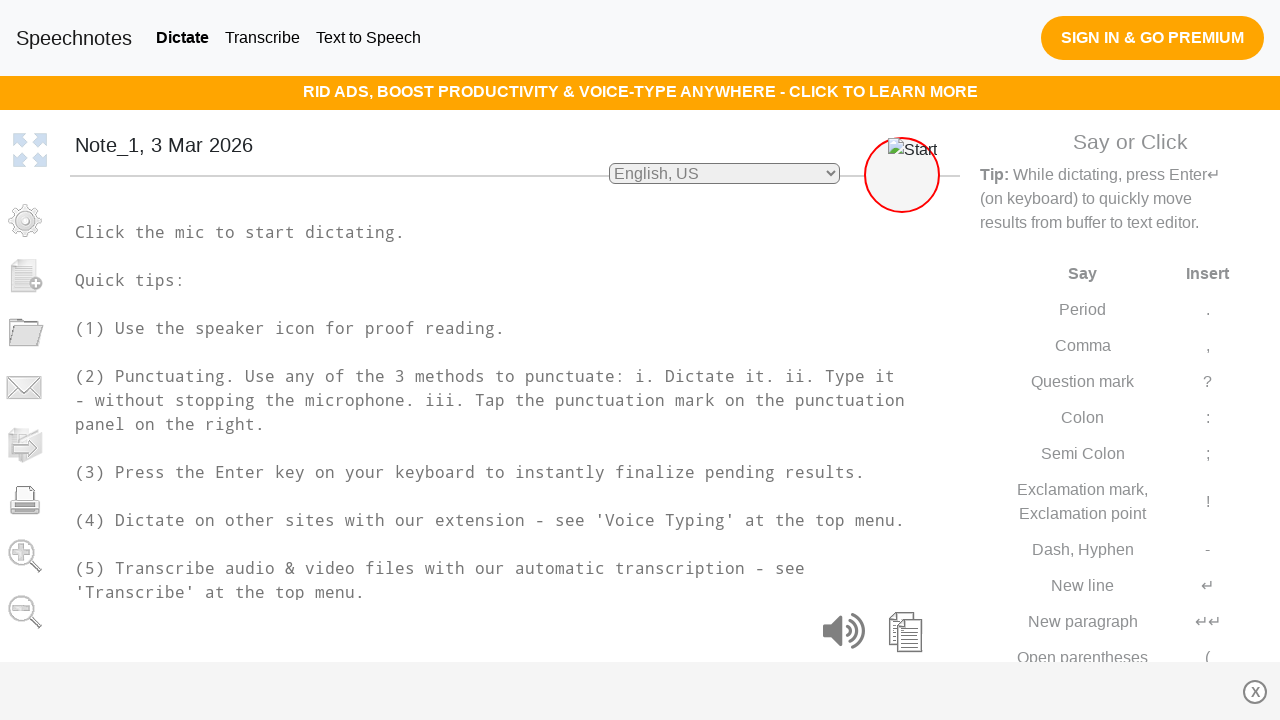

Set mirror element z-index to 100
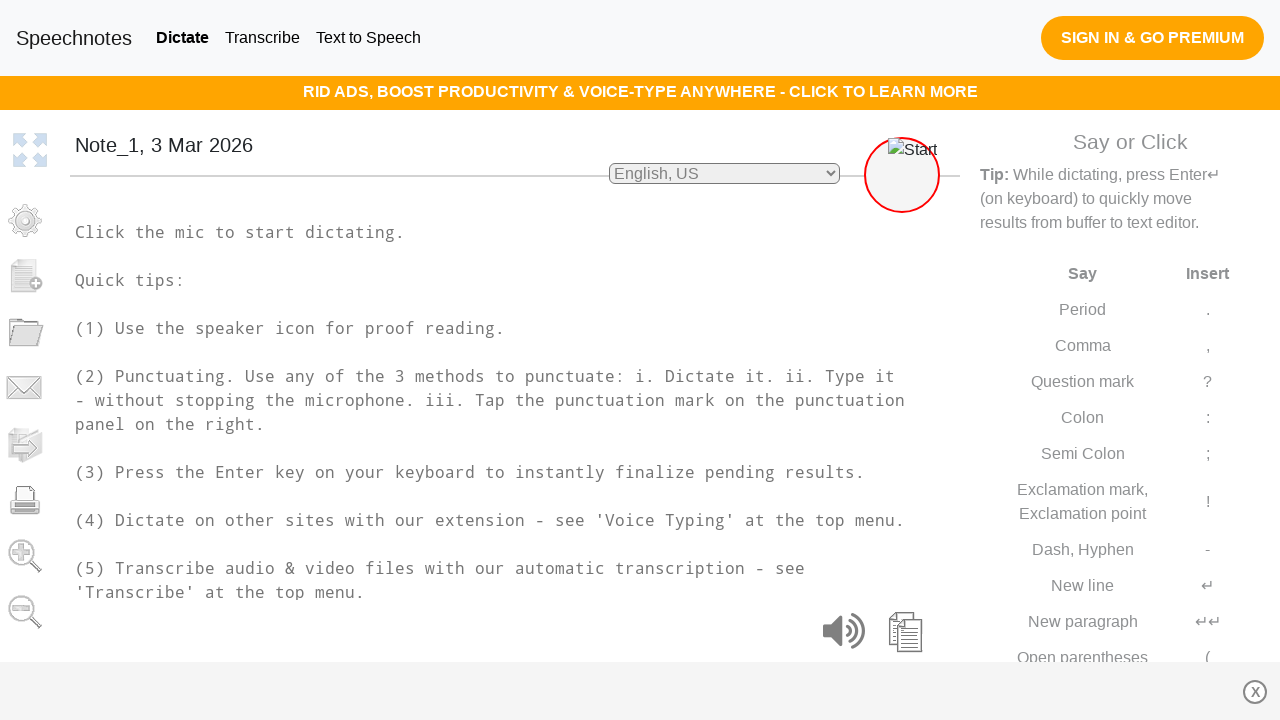

Set mirror element background color to black
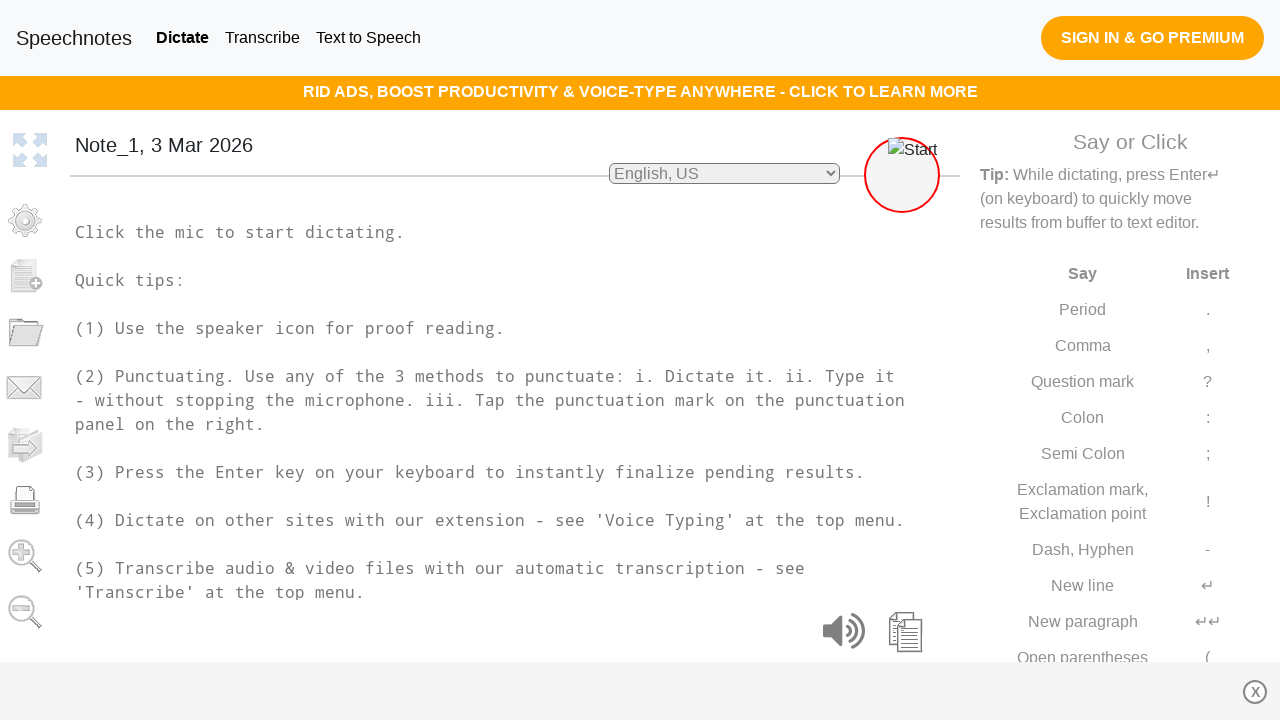

Set mirror element text color to white
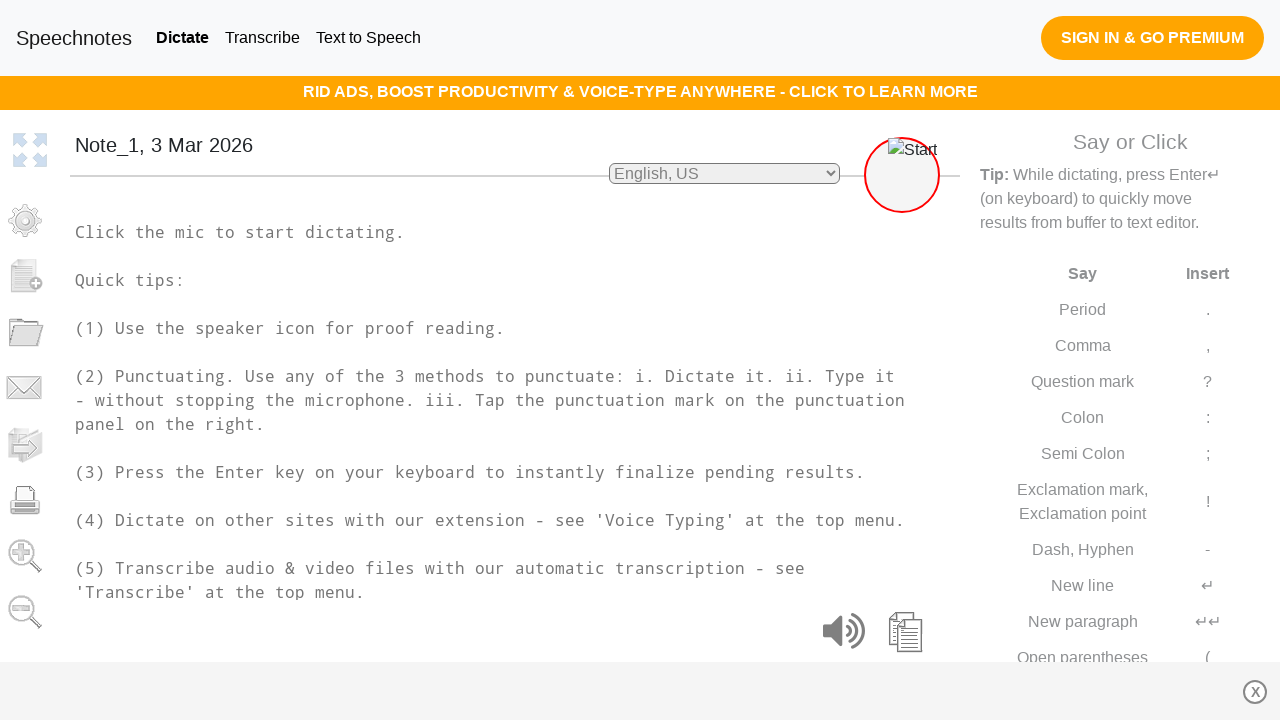

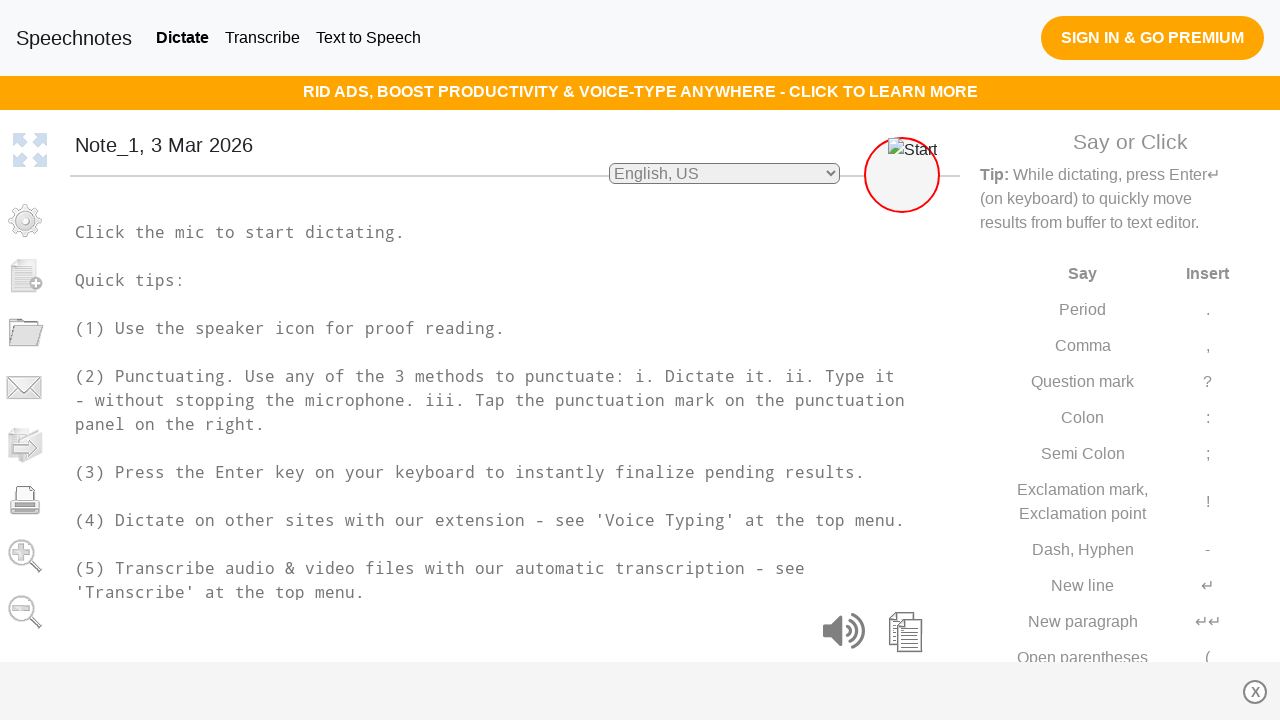